Tests window handling by clicking on the OrangeHRM, Inc link which opens a new browser window/tab, then captures the window handles to demonstrate switching between multiple windows.

Starting URL: https://opensource-demo.orangehrmlive.com/web/index.php/auth/login

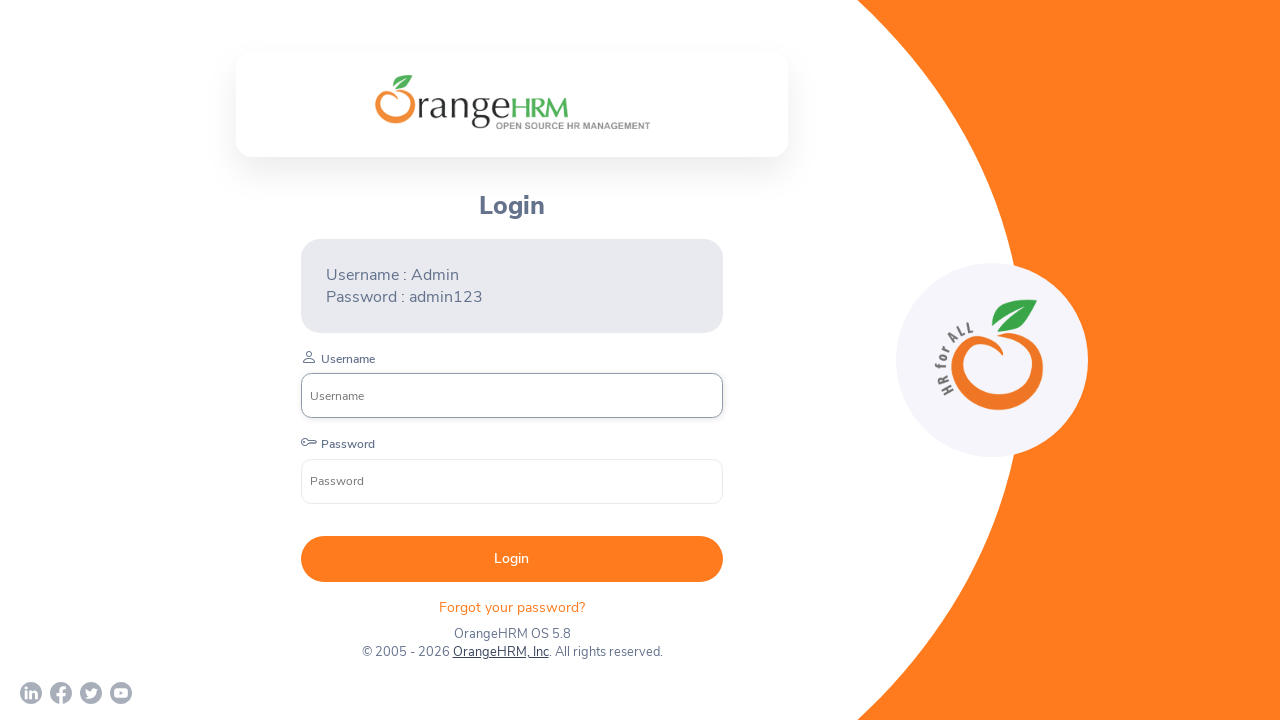

Clicked on OrangeHRM, Inc link to open new window/tab at (500, 652) on xpath=//a[normalize-space()='OrangeHRM, Inc']
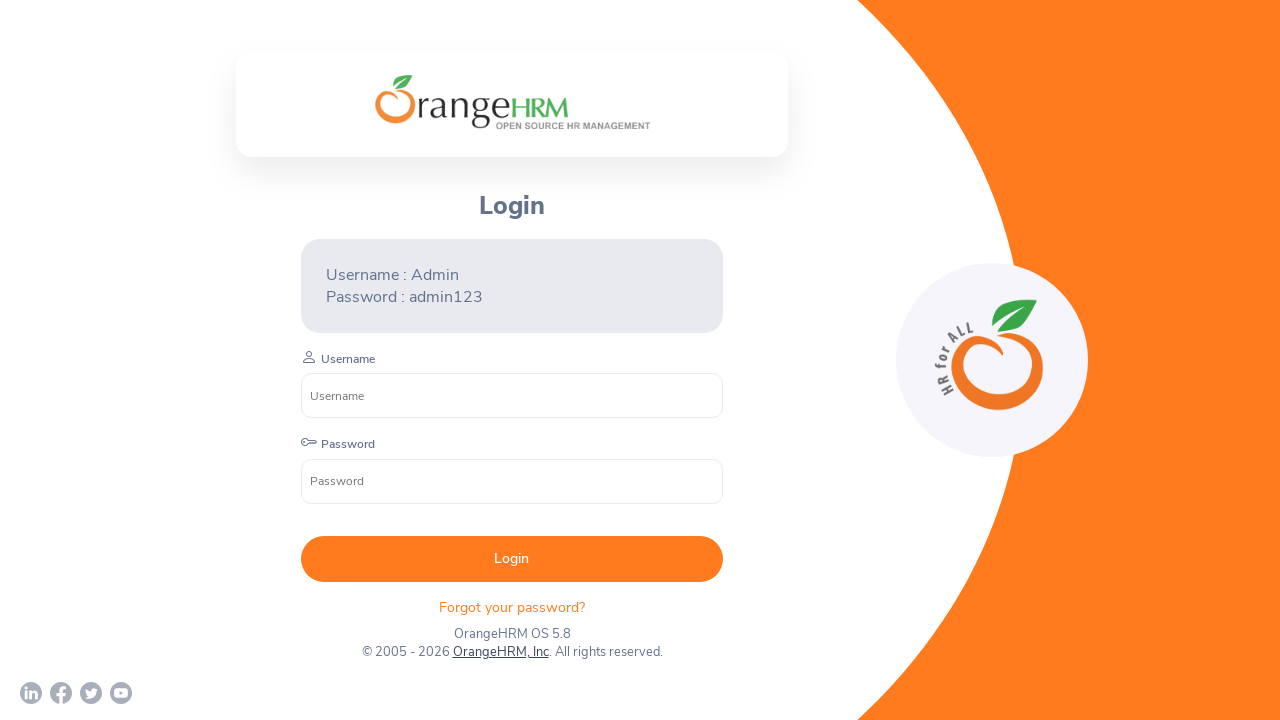

New popup window/tab opened and captured
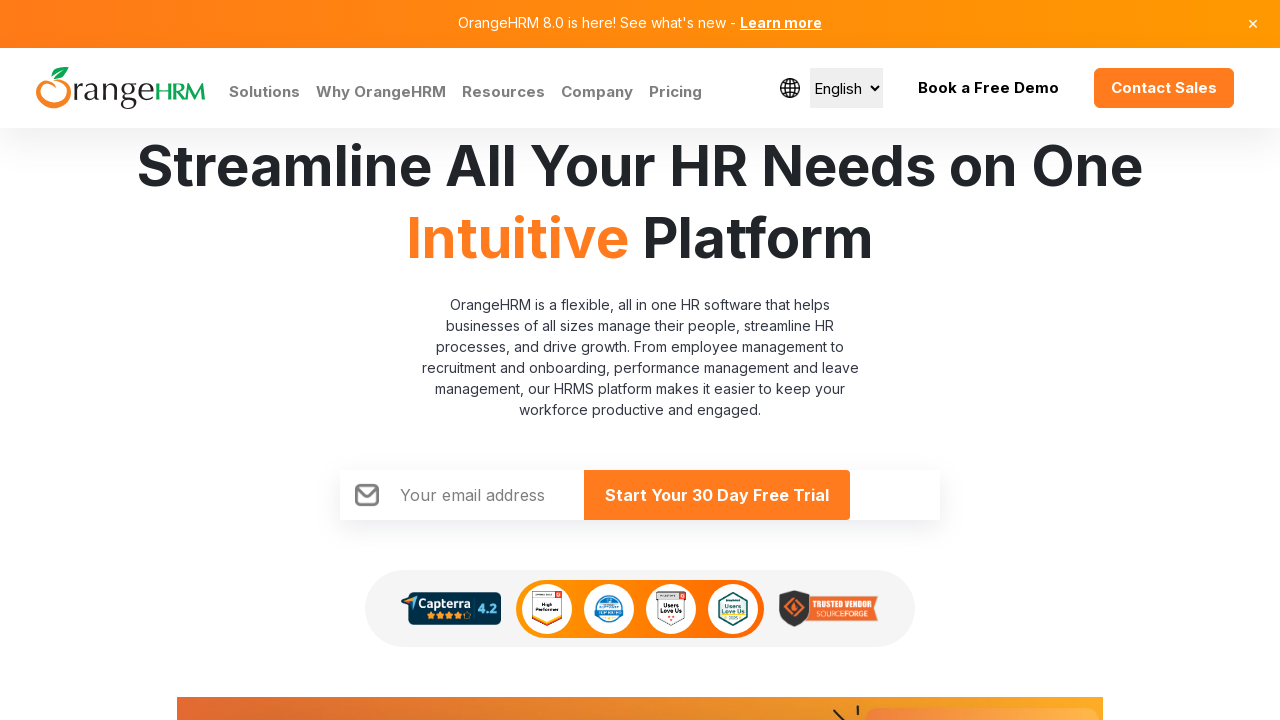

New page finished loading
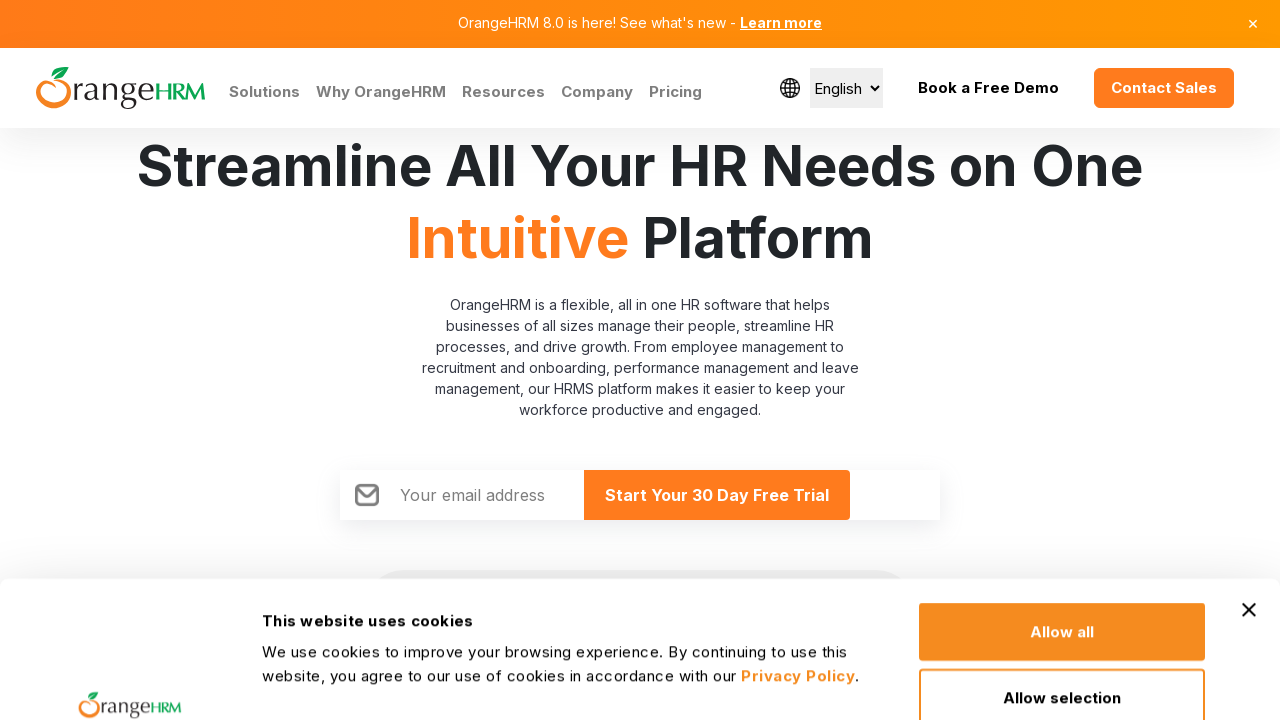

Retrieved original page title: OrangeHRM
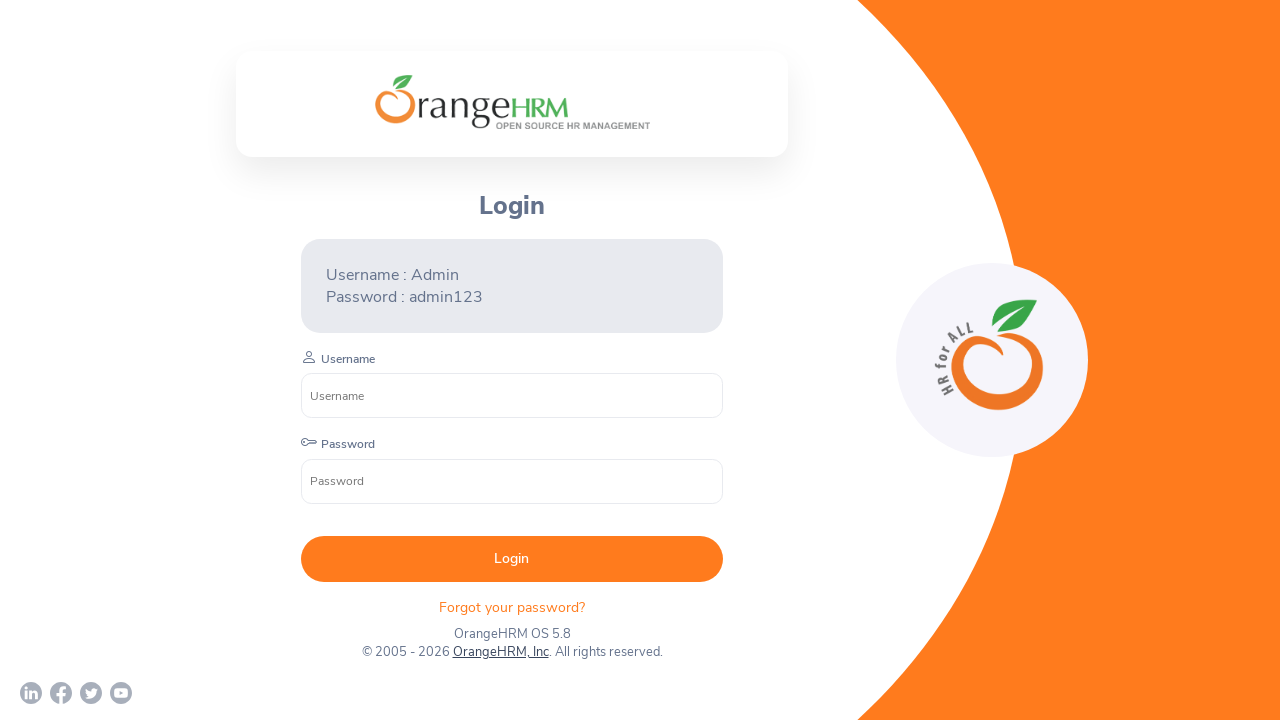

Retrieved new page title: Human Resources Management Software | HRMS | OrangeHRM
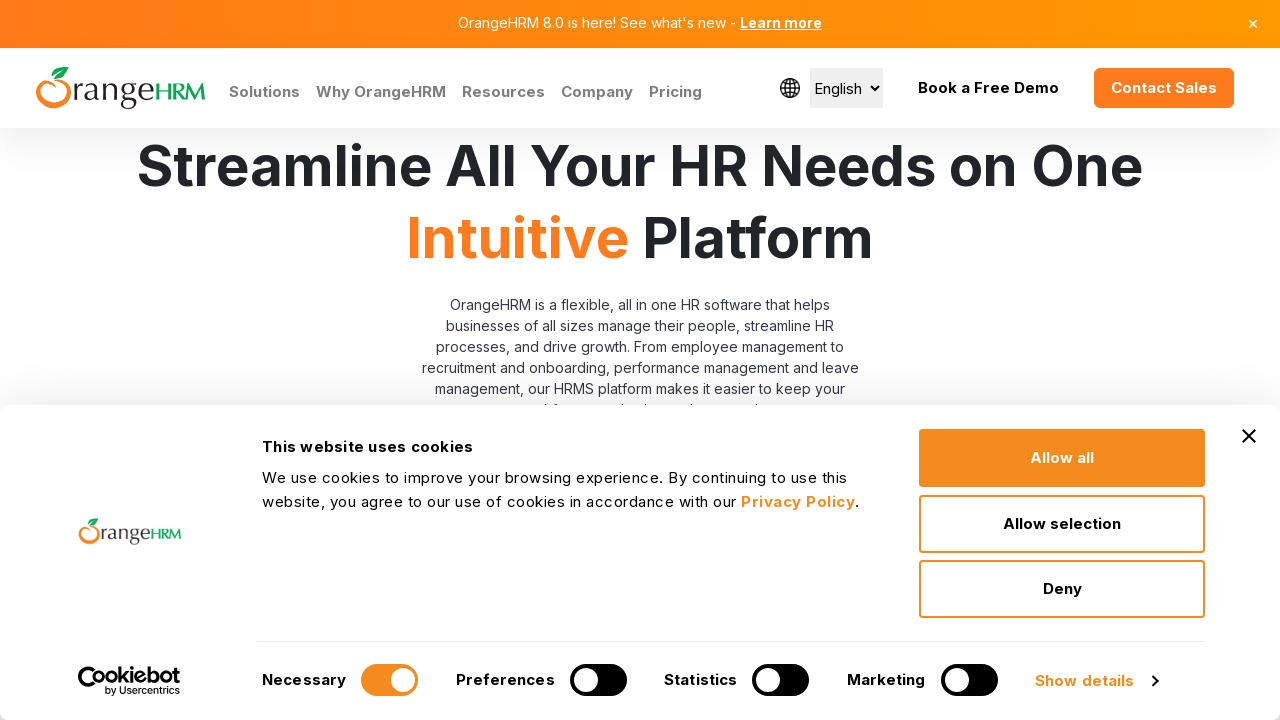

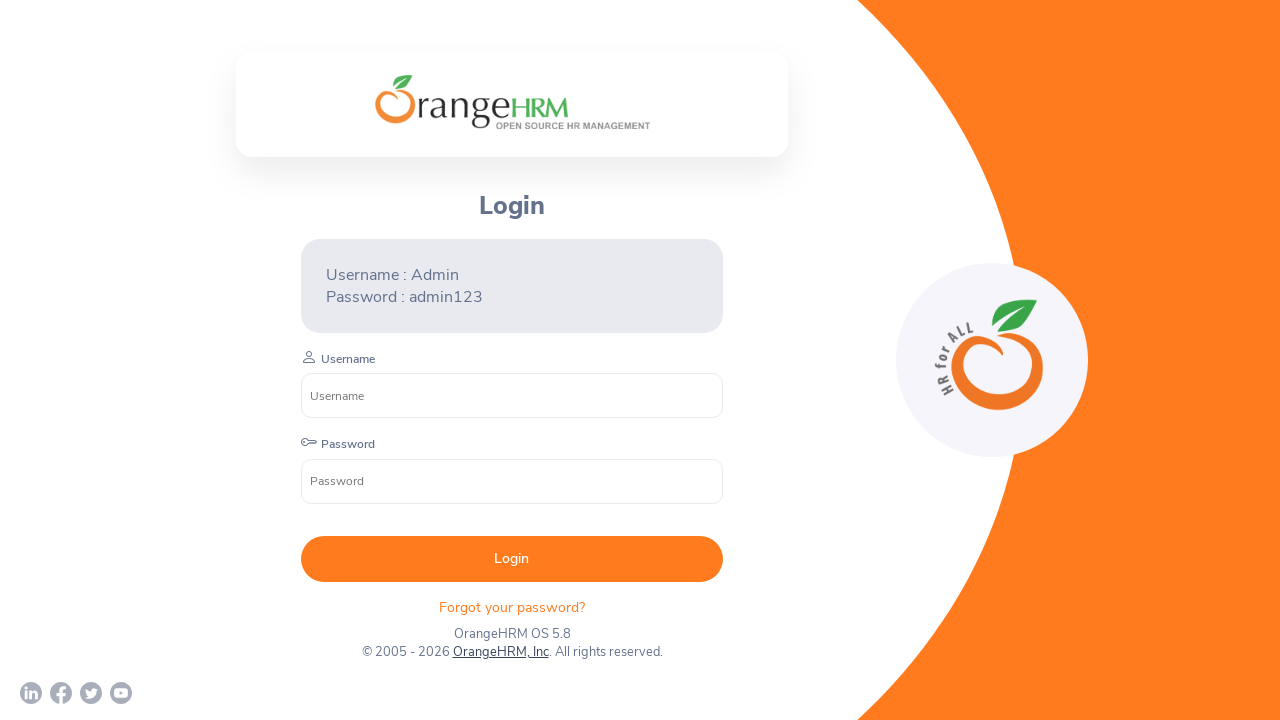